Clicks the blue button and verifies that its ID attribute changes after clicking

Starting URL: http://the-internet.herokuapp.com/challenging_dom

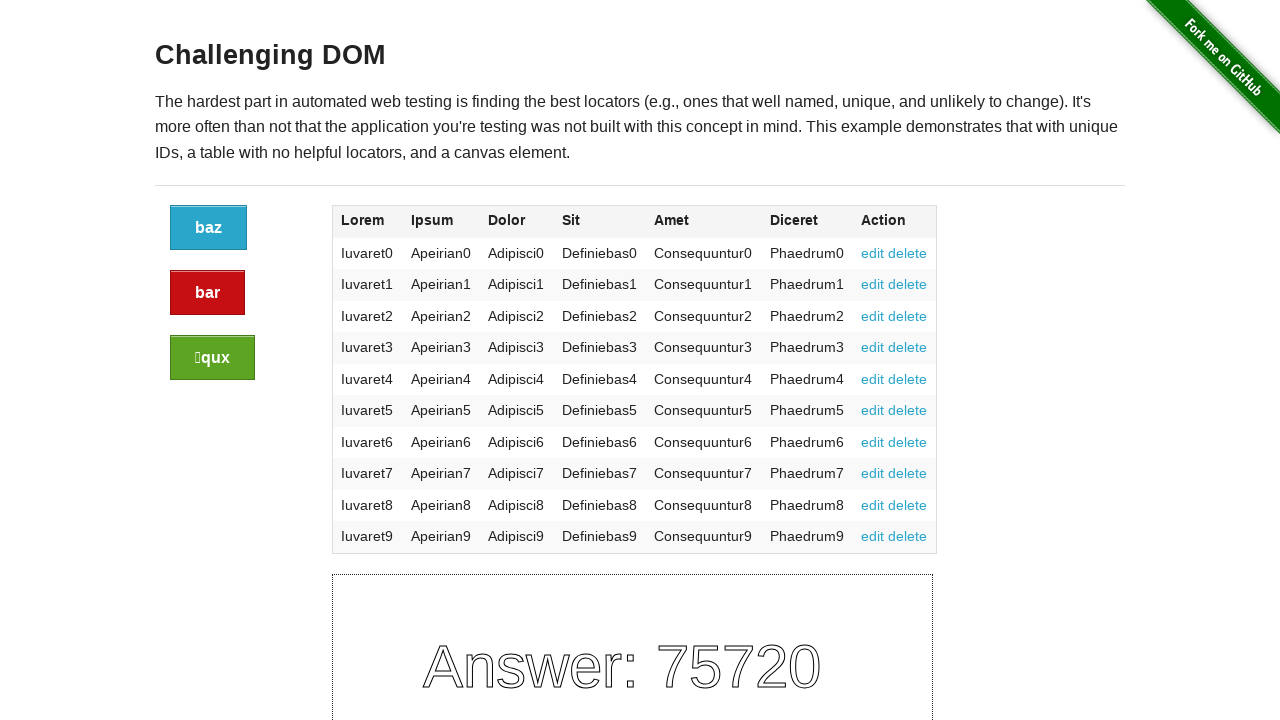

Located blue button and retrieved initial ID attribute
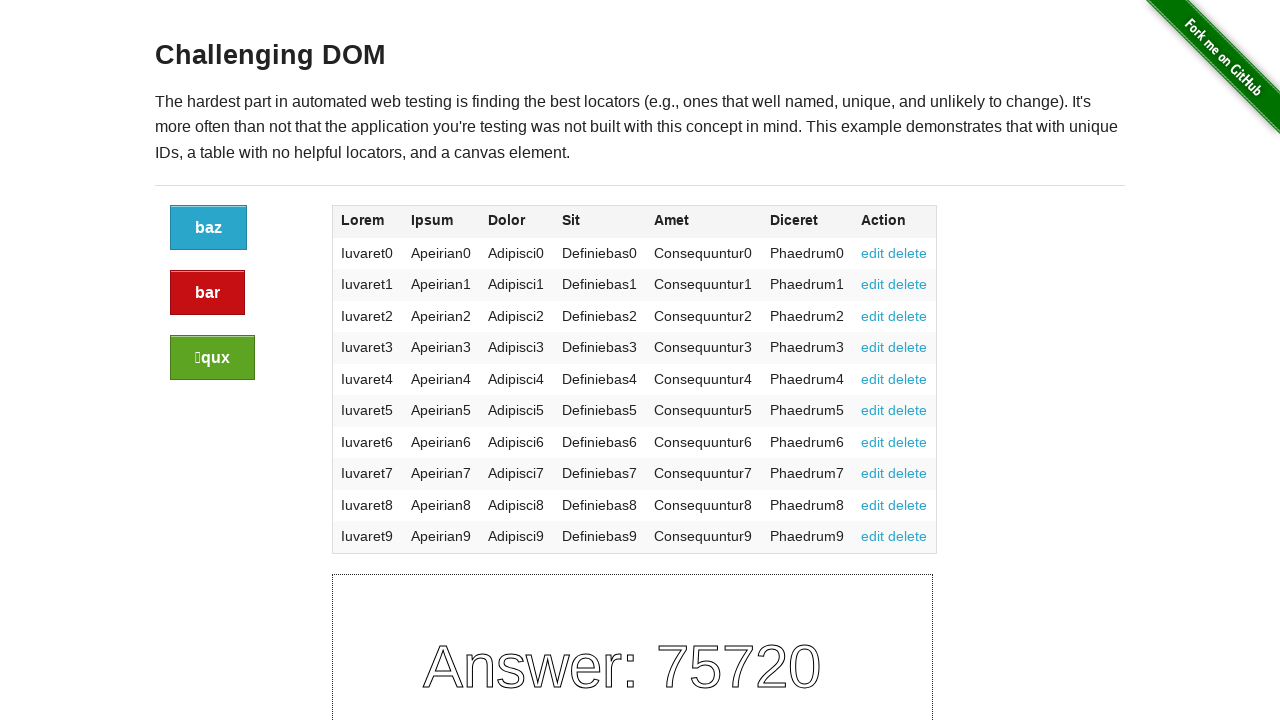

Clicked the blue button at (208, 228) on xpath=//div[@class="large-2 columns"]/a[@class="button"]
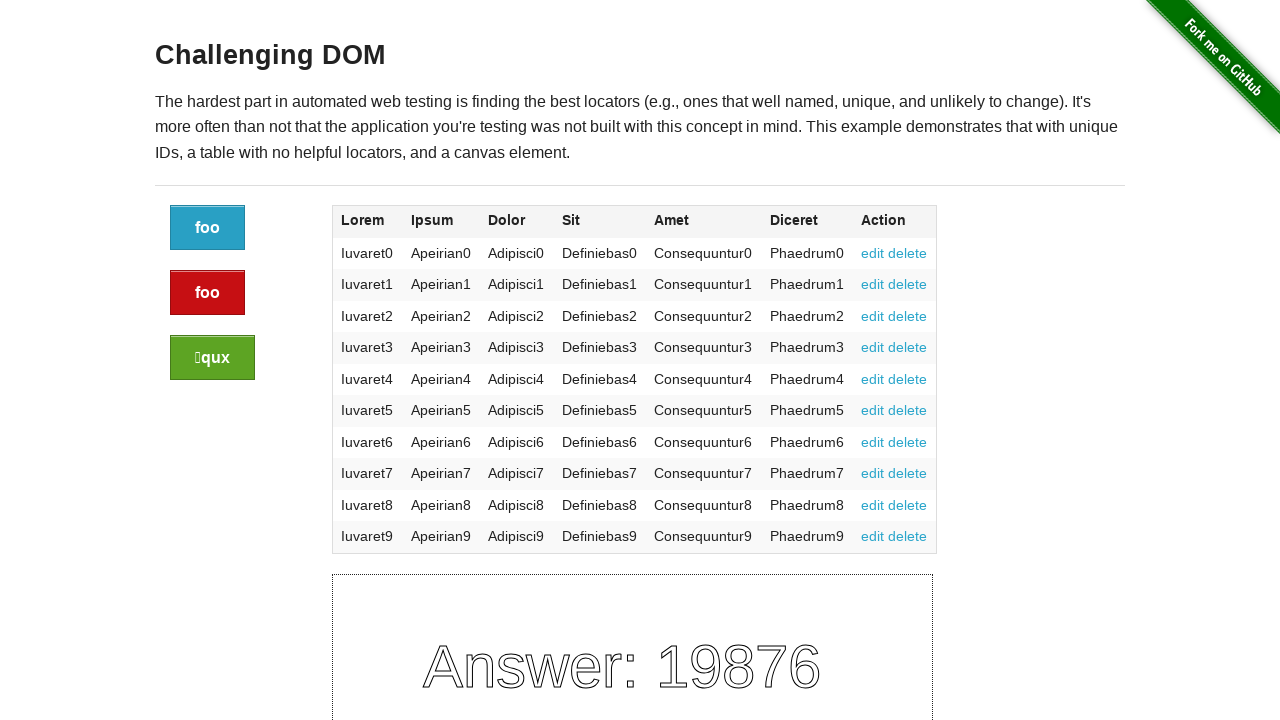

Retrieved button ID attribute after clicking
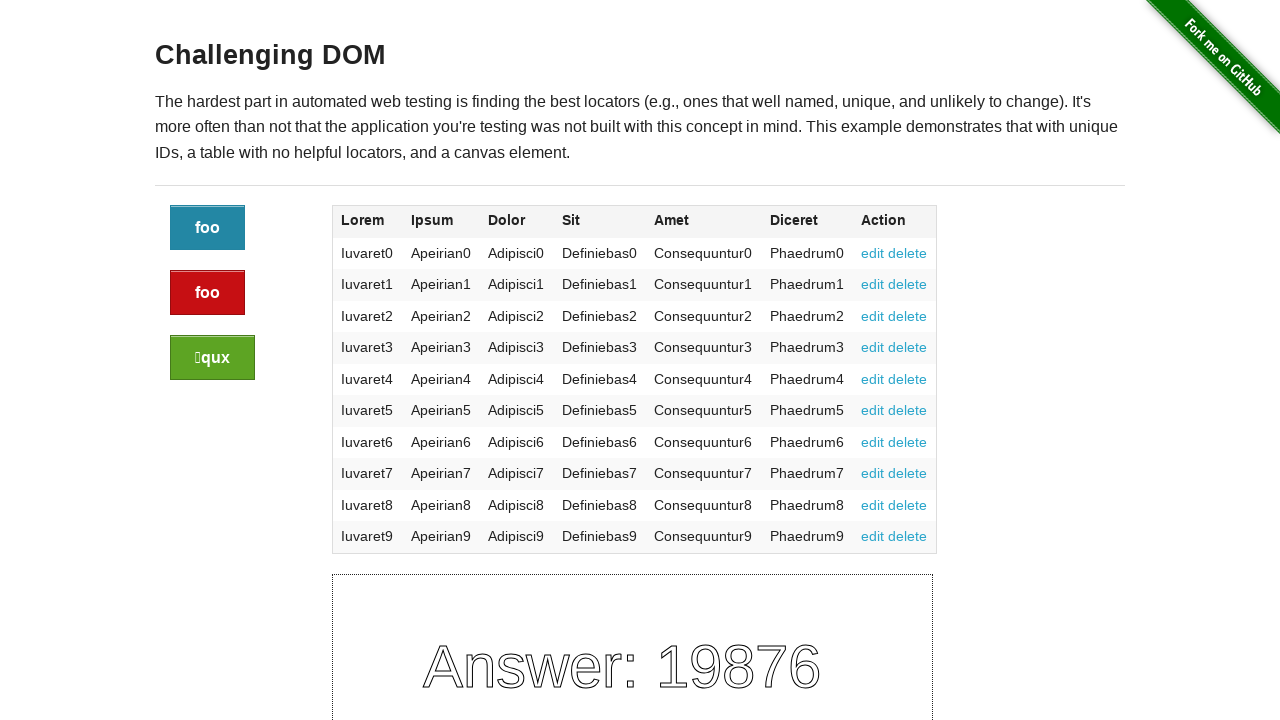

Verified that button ID changed after clicking
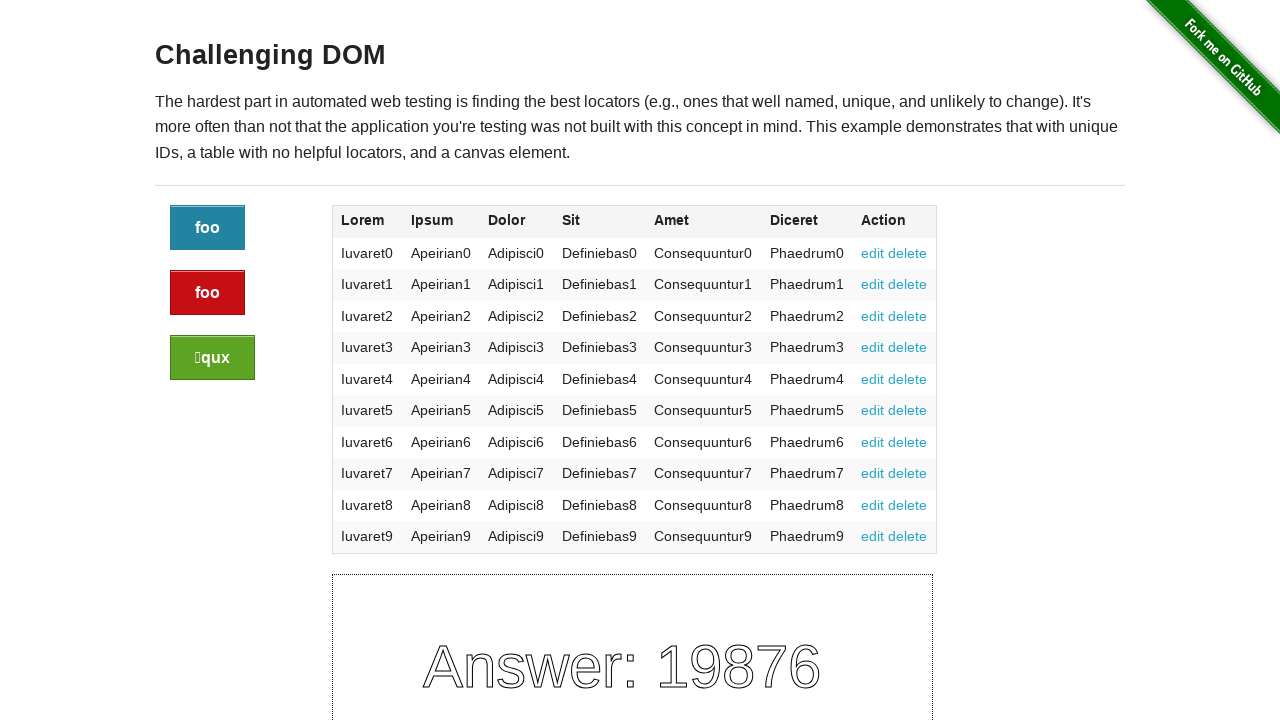

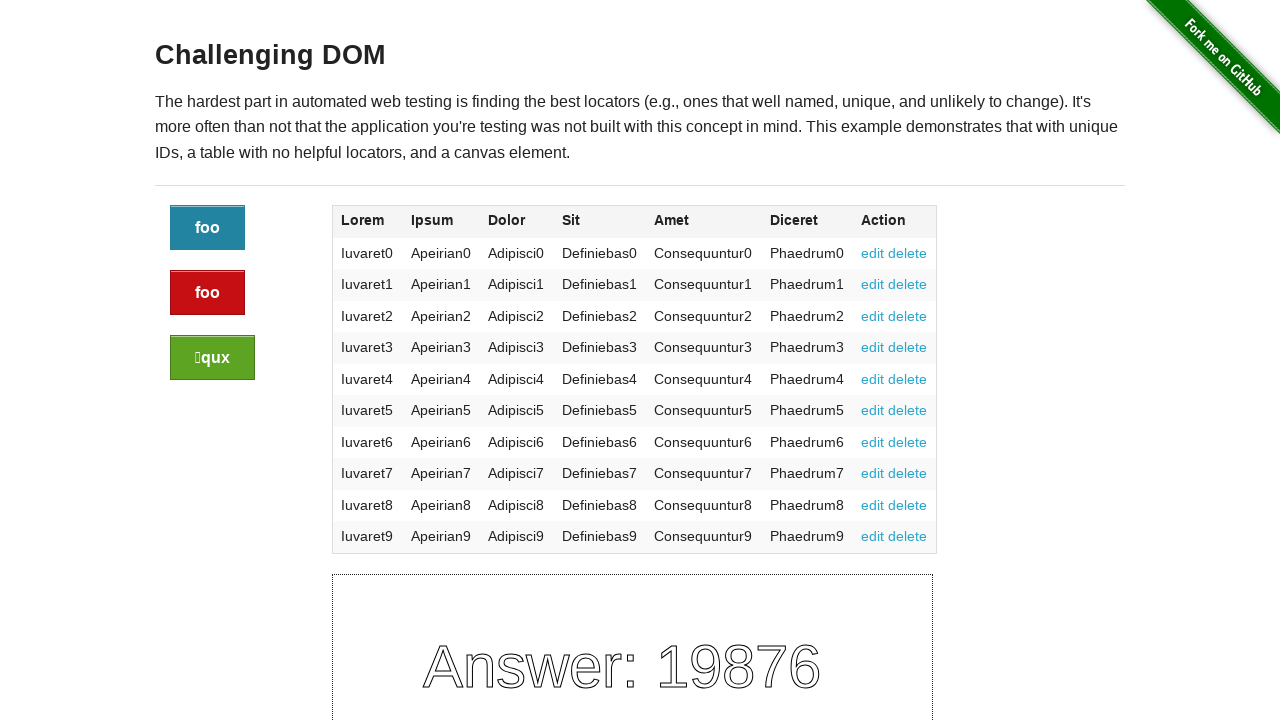